Tests keyboard input functionality by clicking on a name field, entering text, and clicking a button on the Formy keypress practice page

Starting URL: https://formy-project.herokuapp.com/keypress

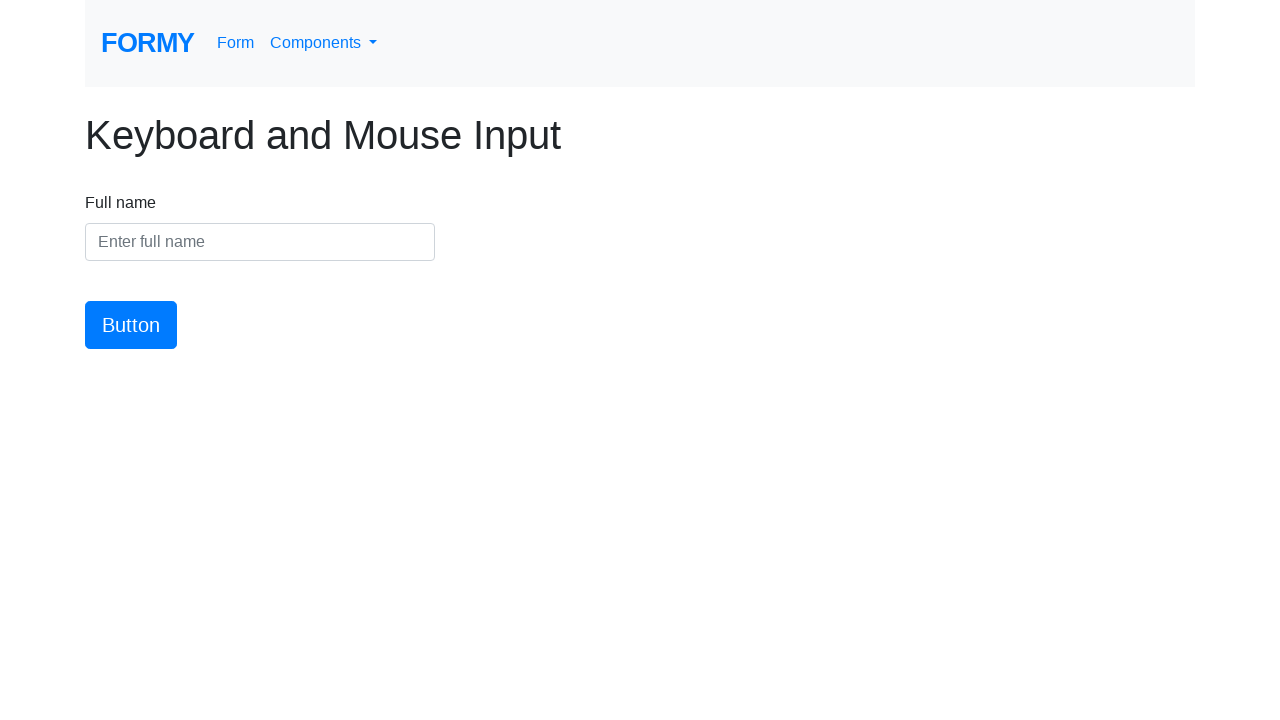

Clicked on the name input field at (260, 242) on #name
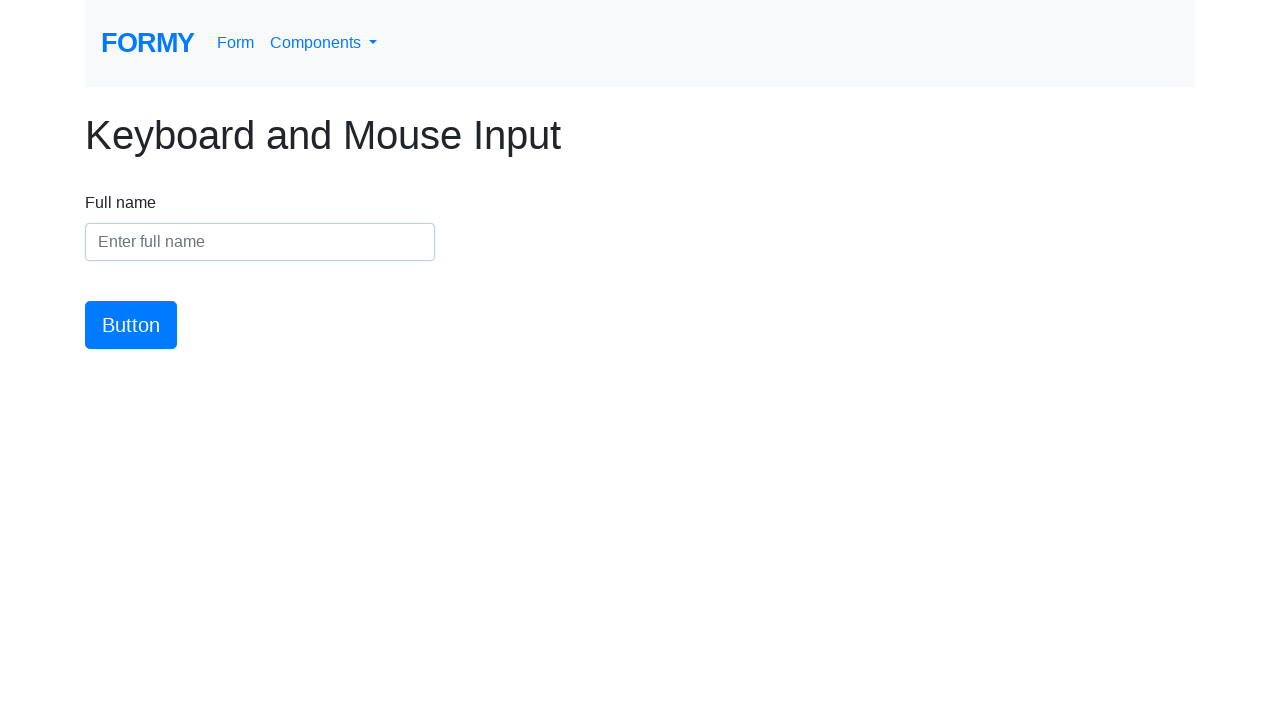

Entered 'Srivani' into the name field on #name
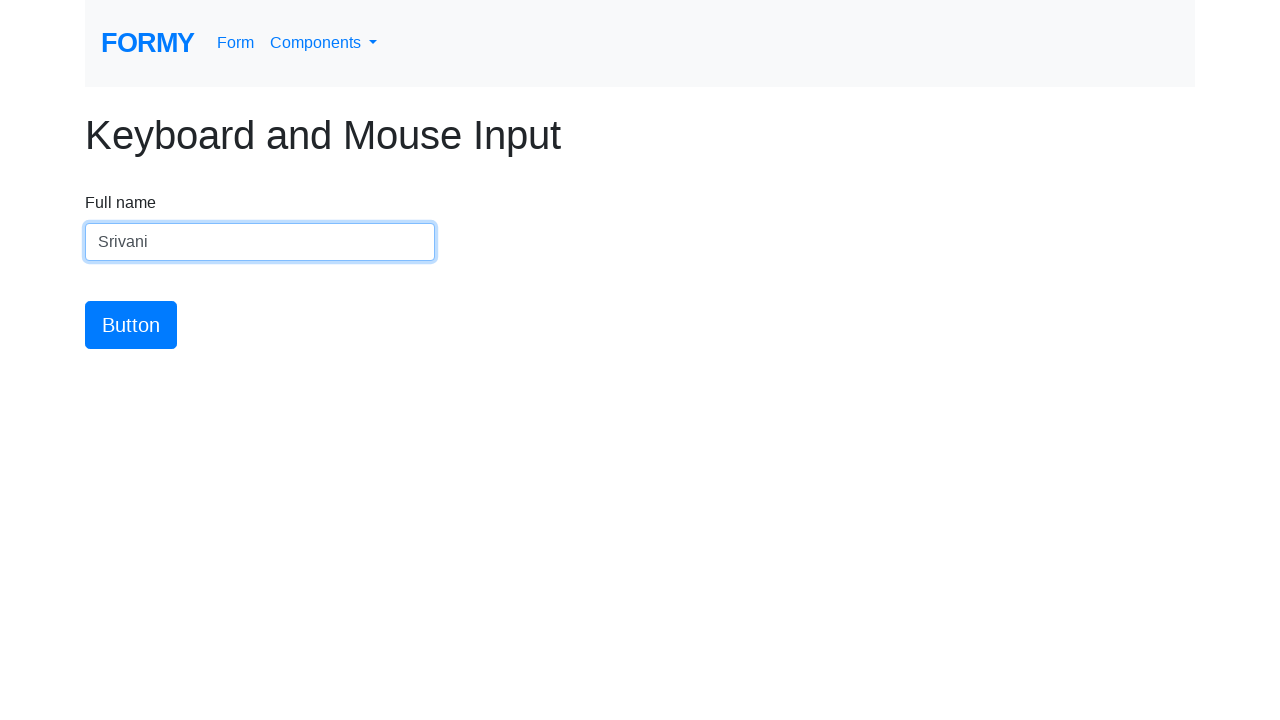

Clicked the submit button at (131, 325) on #button
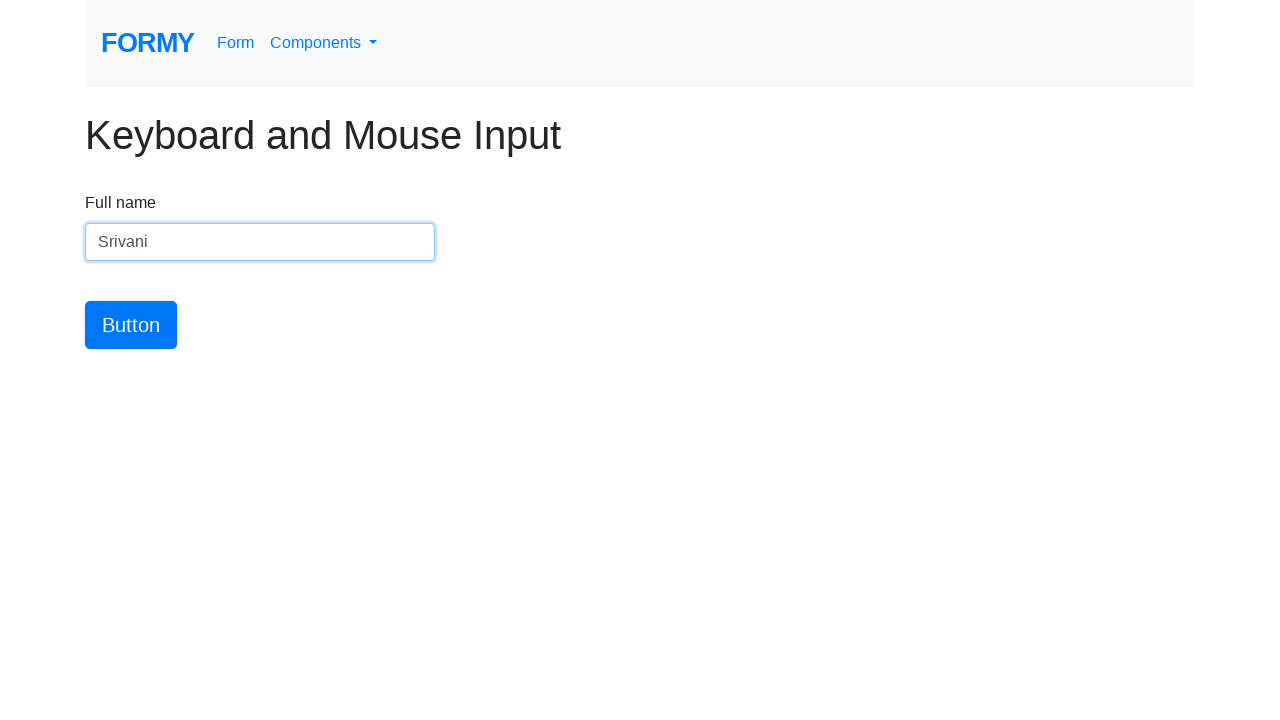

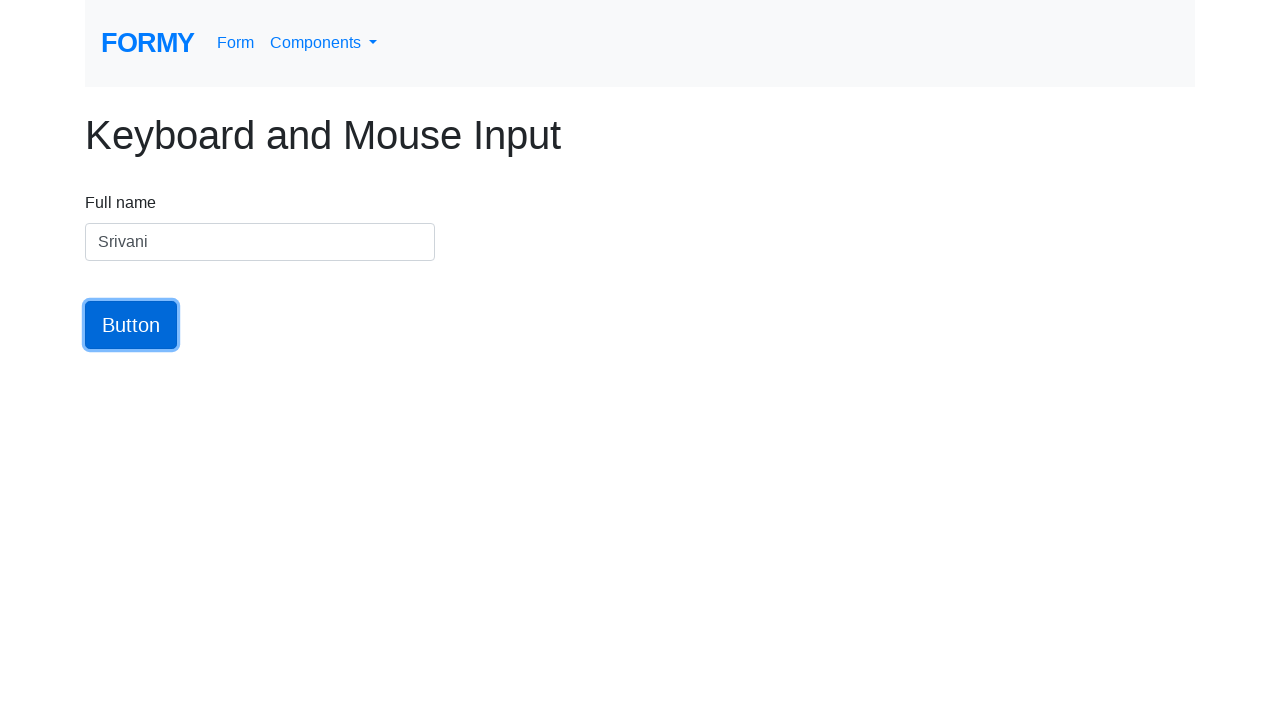